Tests product search functionality by searching for "Album" and verifying the correct product page with SKU is displayed

Starting URL: https://ovcharski.com/shop/

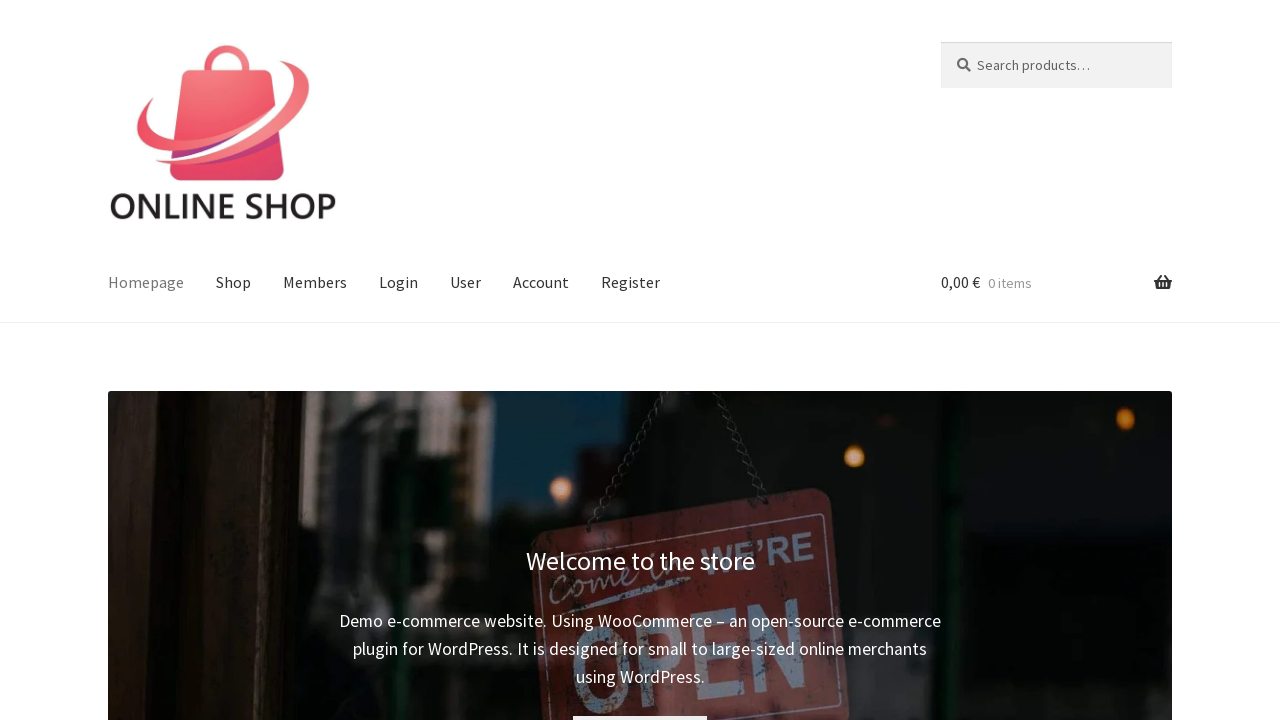

Filled search field with 'Album' on #woocommerce-product-search-field-0
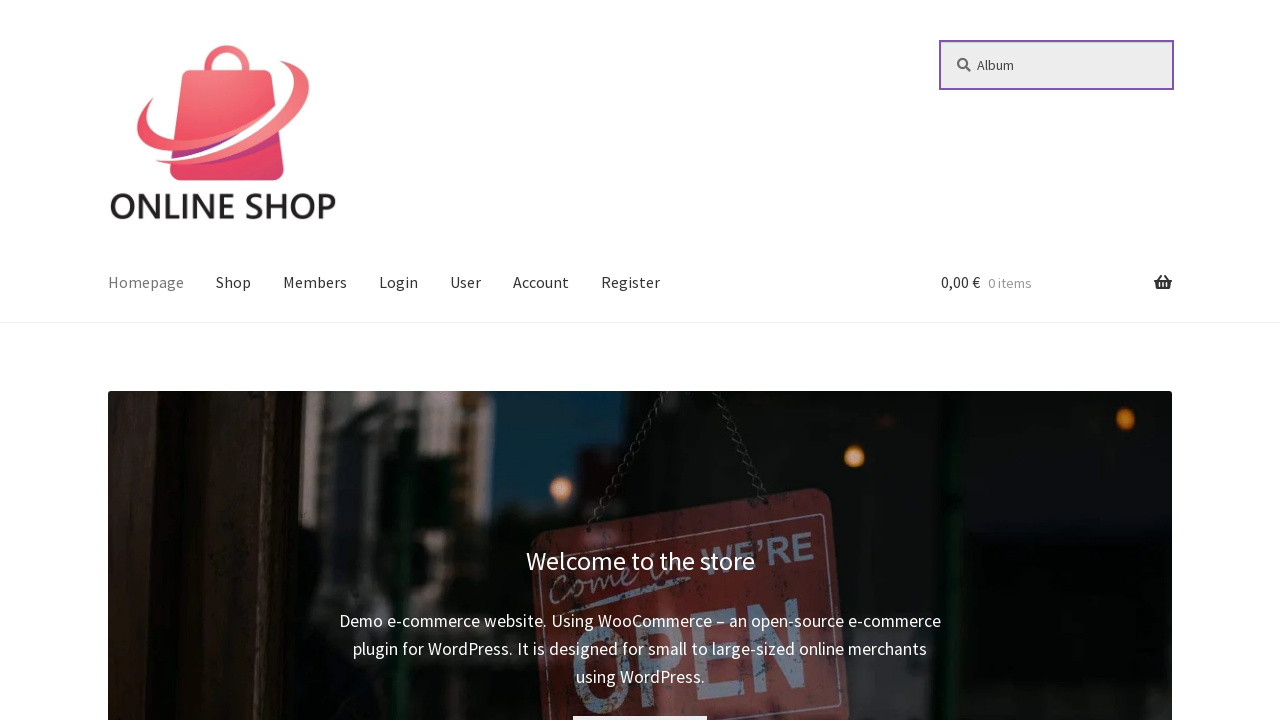

Pressed Enter to submit search on #woocommerce-product-search-field-0
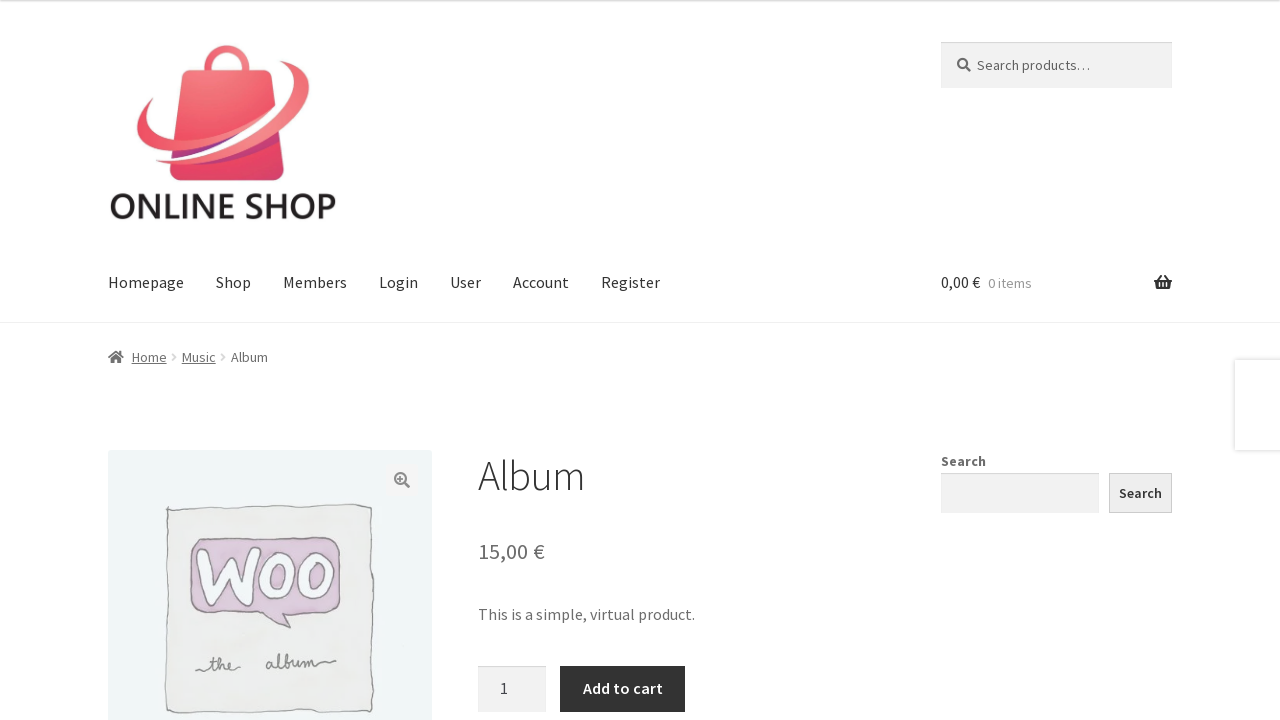

Product page loaded and SKU 'woo-album' is visible
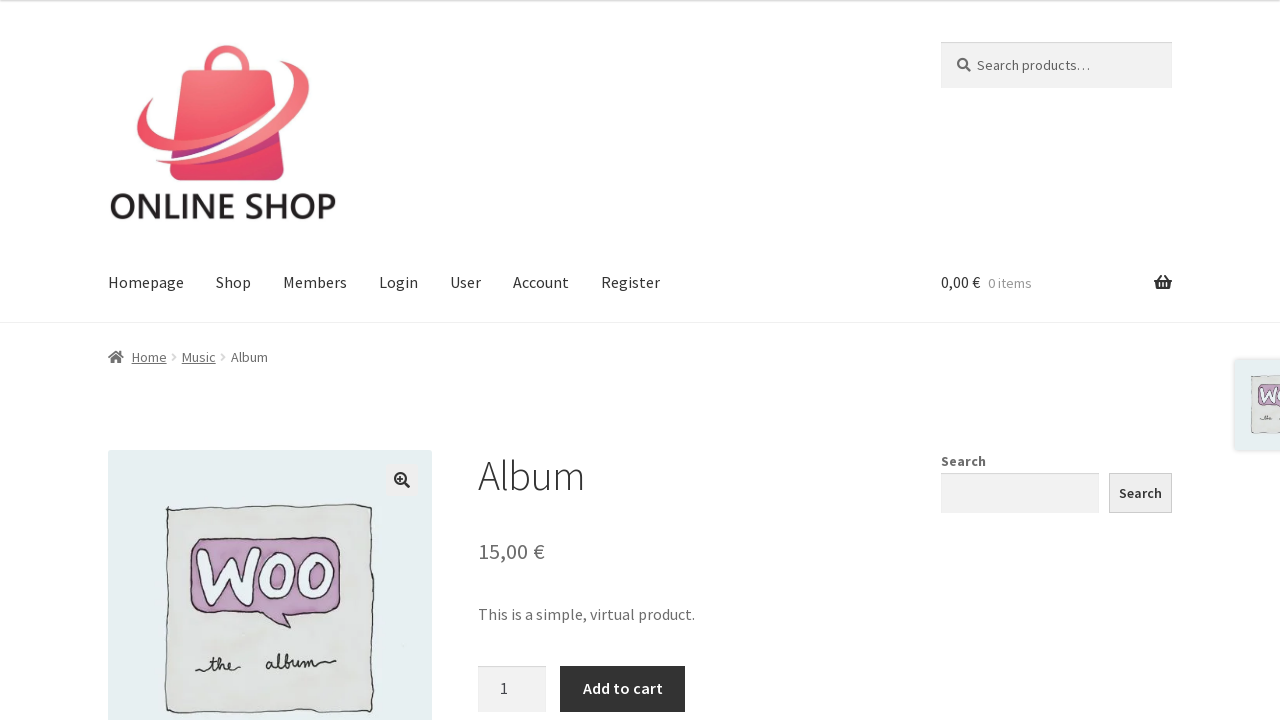

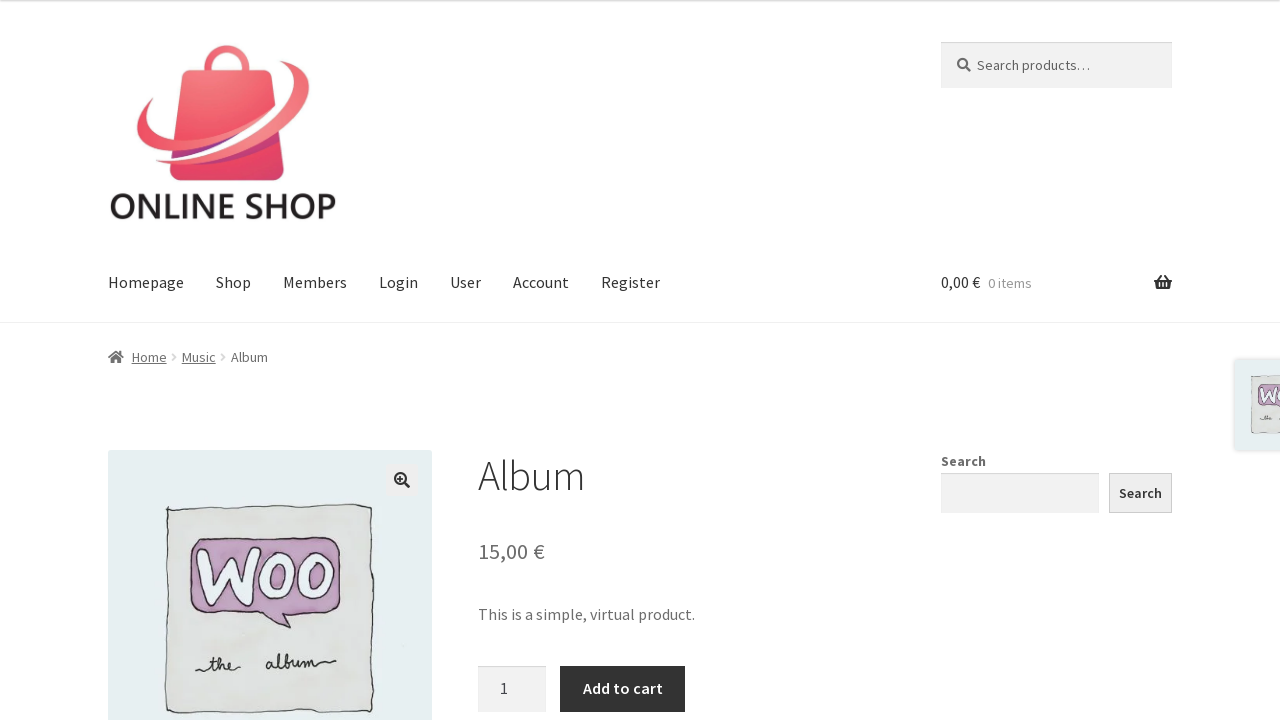